Tests a JavaScript prompt dialog by clicking the third alert button, entering text, accepting it, and verifying the entered text appears in the result

Starting URL: https://the-internet.herokuapp.com/javascript_alerts

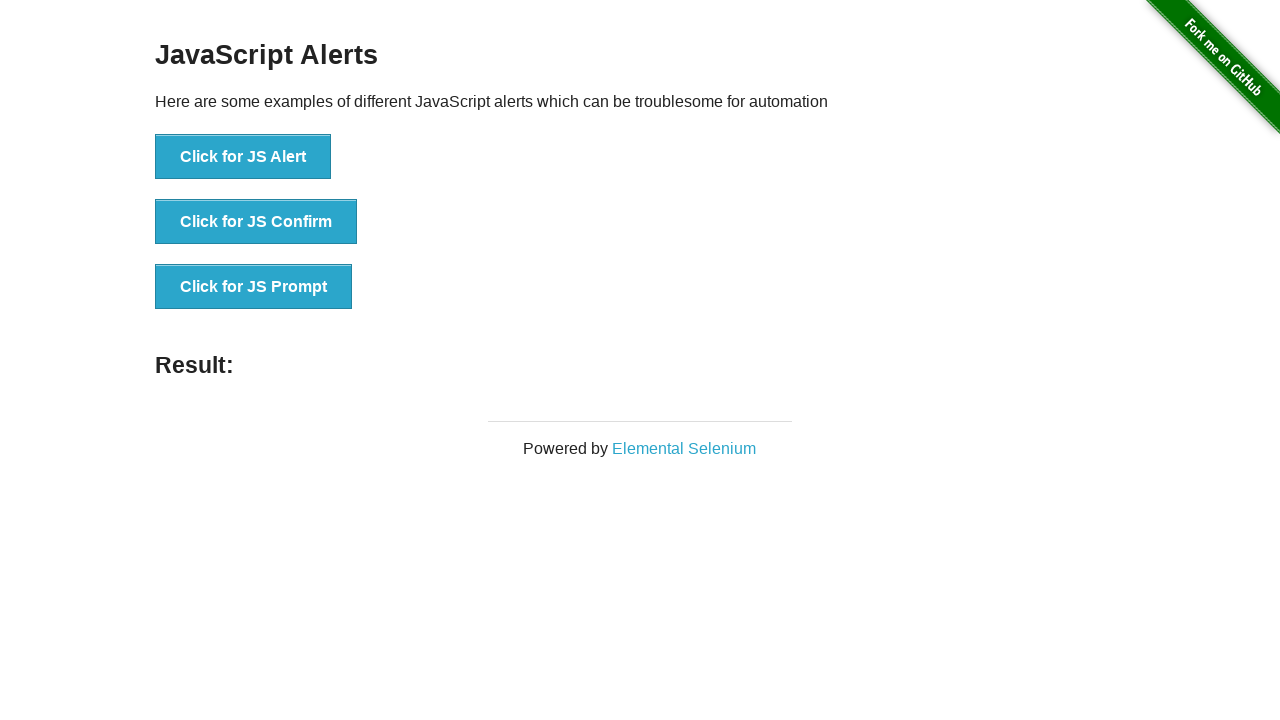

Set up dialog handler to accept prompt with 'Hello World'
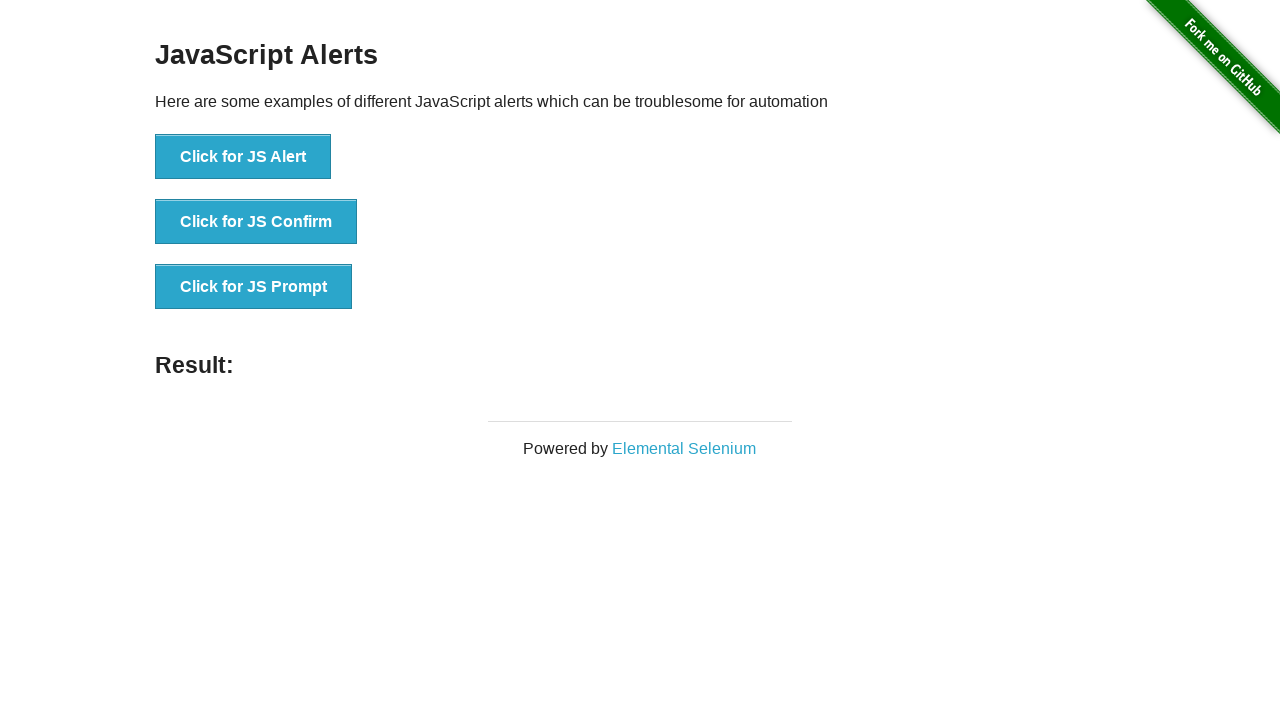

Clicked the third alert button to trigger JavaScript prompt dialog at (254, 287) on button[onclick='jsPrompt()']
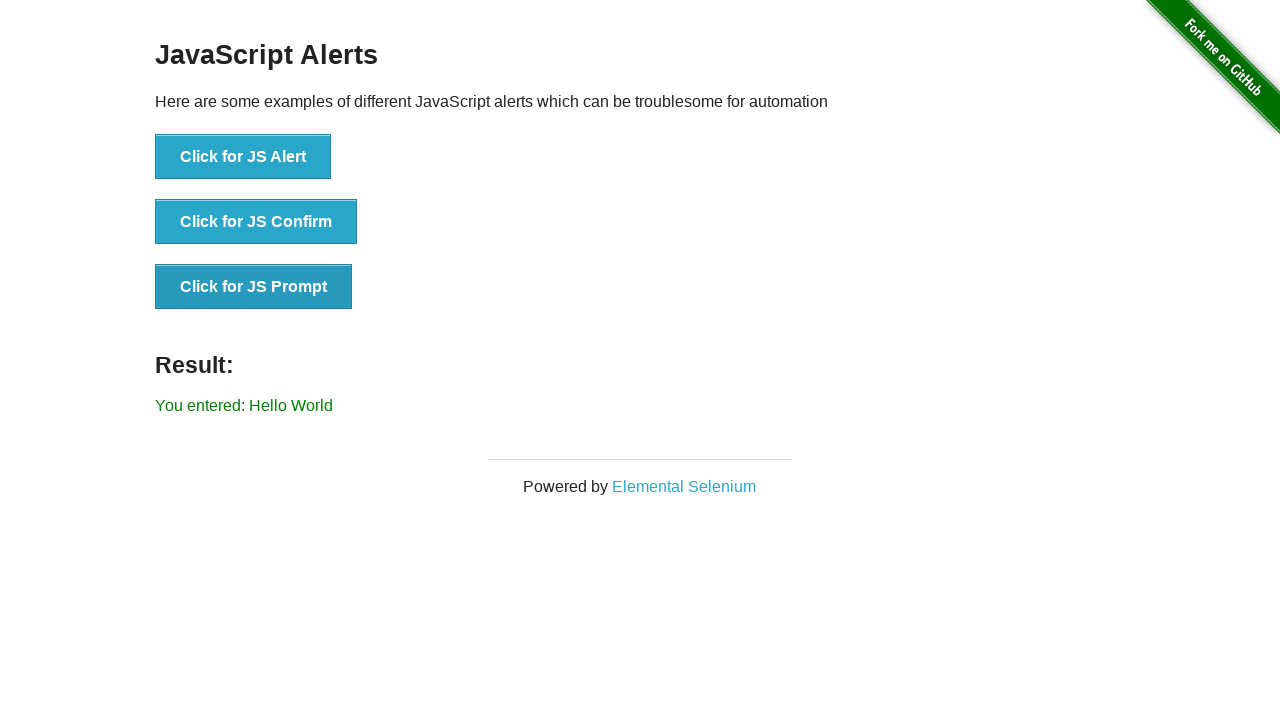

Result element appeared after accepting prompt
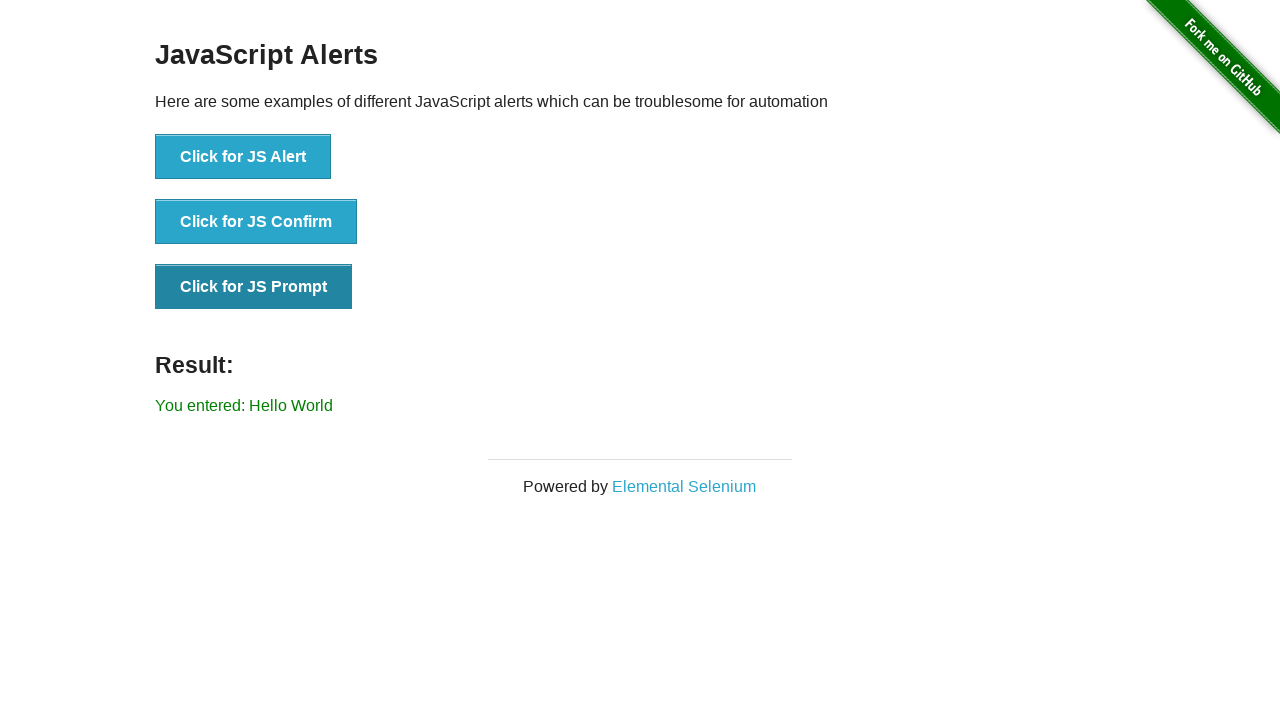

Retrieved result text from the page
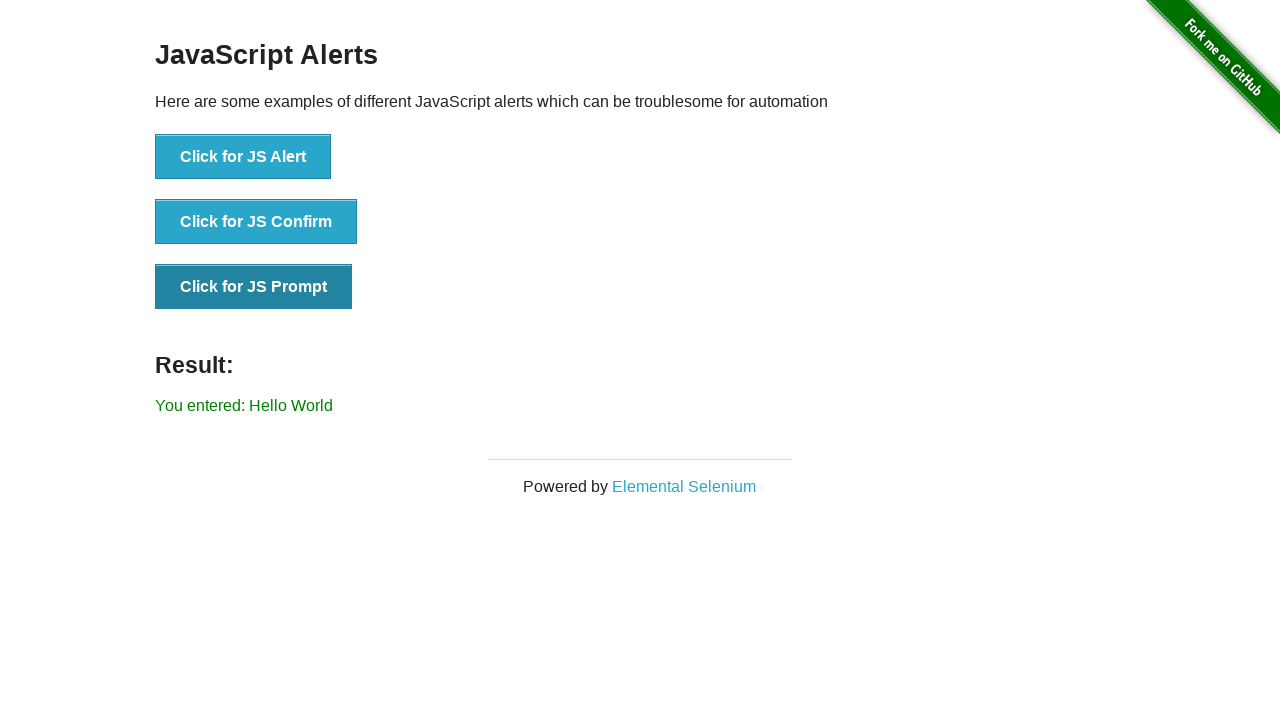

Verified that result text equals 'You entered: Hello World'
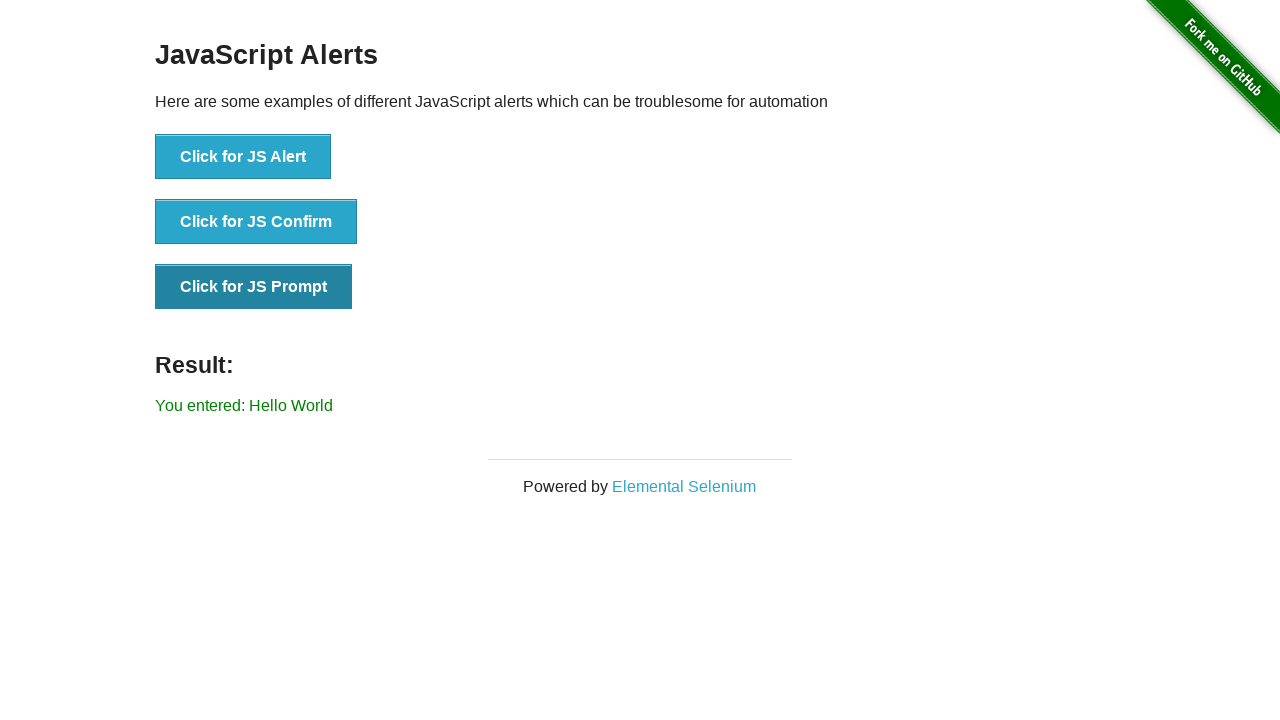

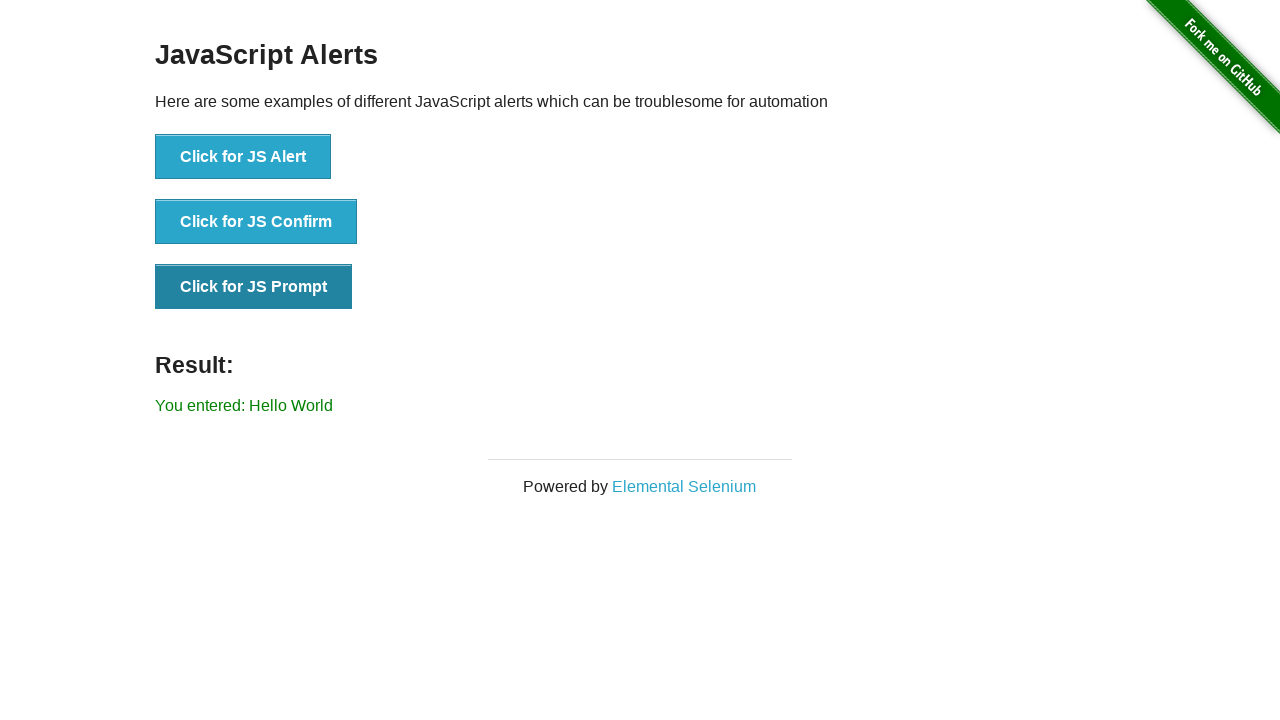